Tests the complete purchase flow by selecting a laptop, adding it to cart, and filling out the order form

Starting URL: https://demoblaze.com

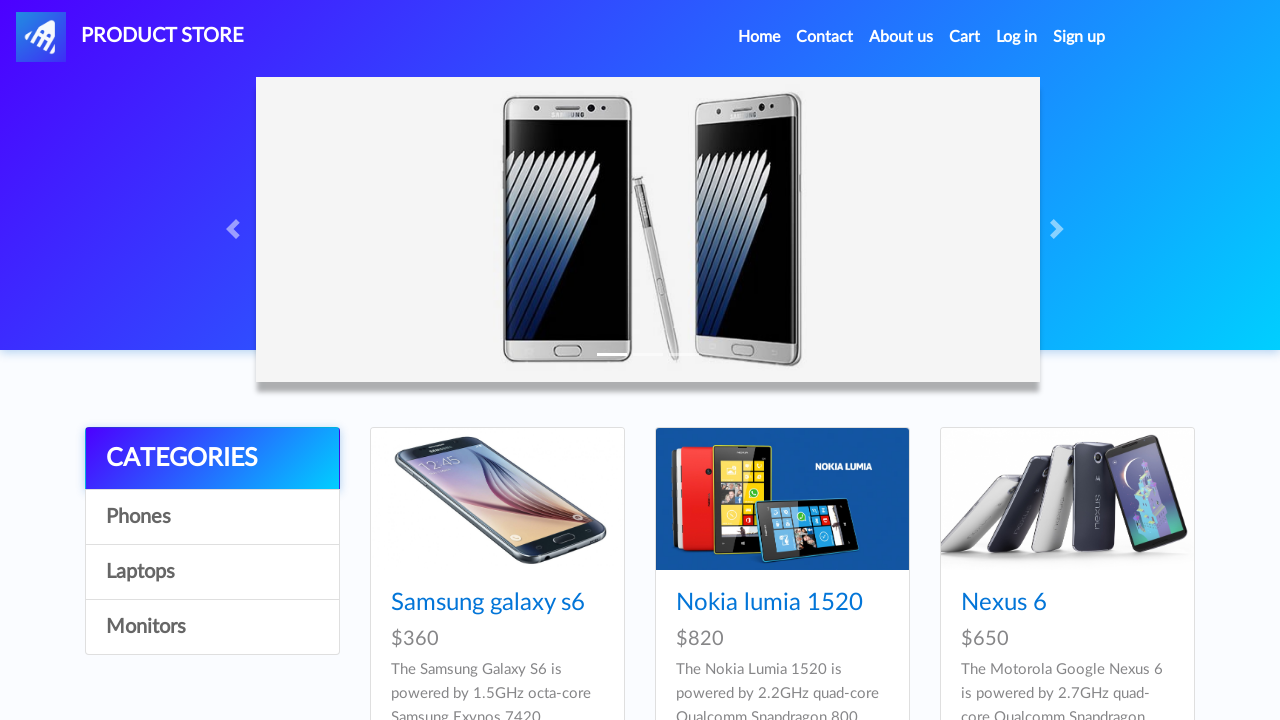

Clicked on Laptops category at (212, 572) on .list-group a:nth-child(3)
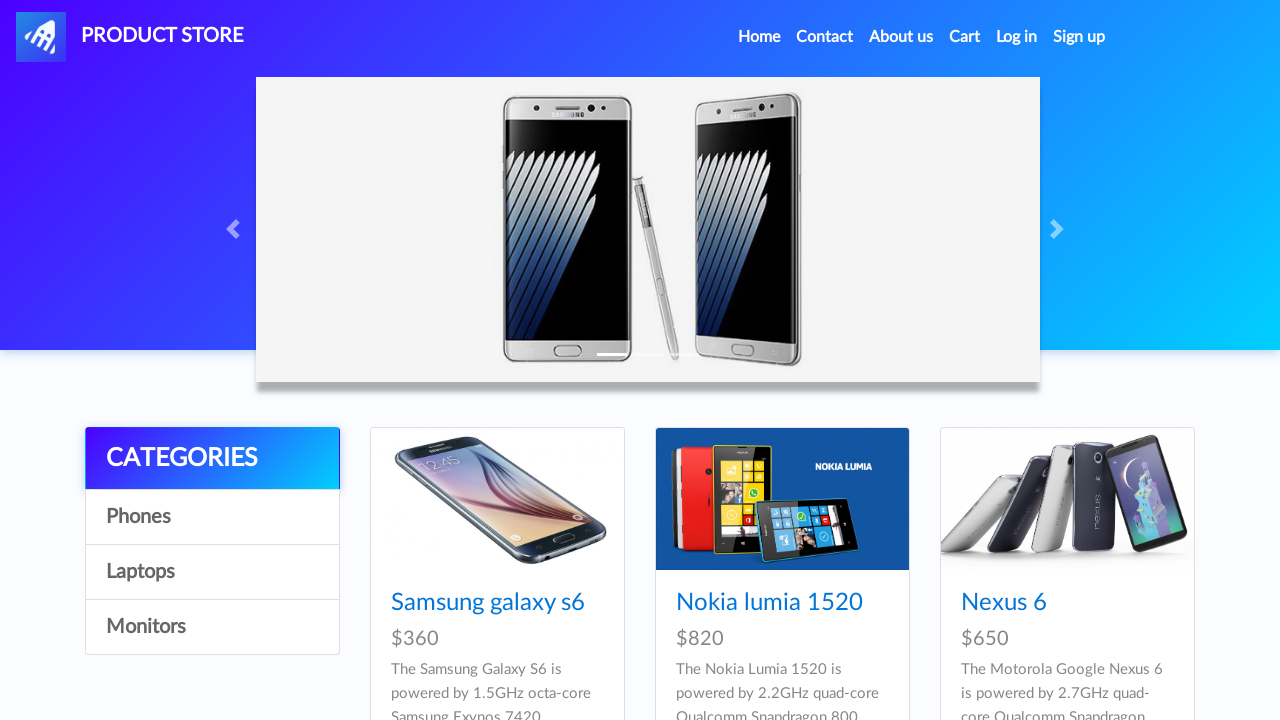

Waited for first laptop product to load
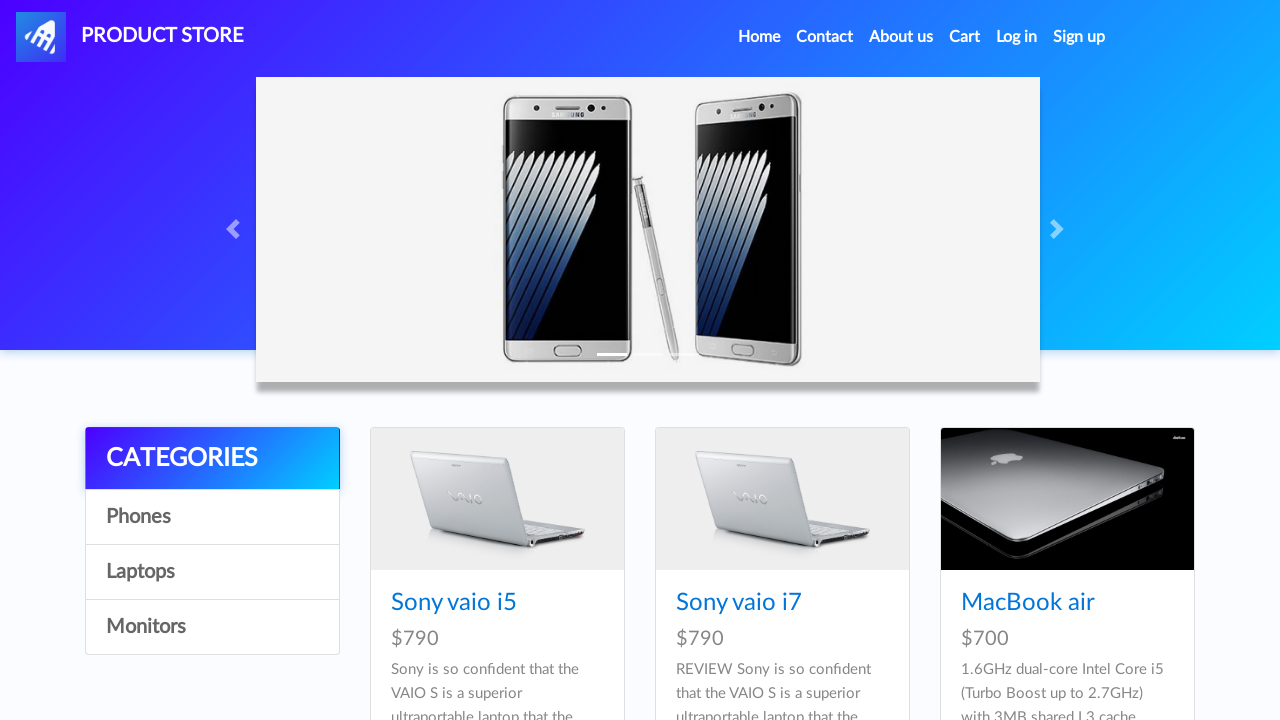

Clicked on first laptop product at (454, 603) on .col-lg-4:nth-child(1) .card-title a
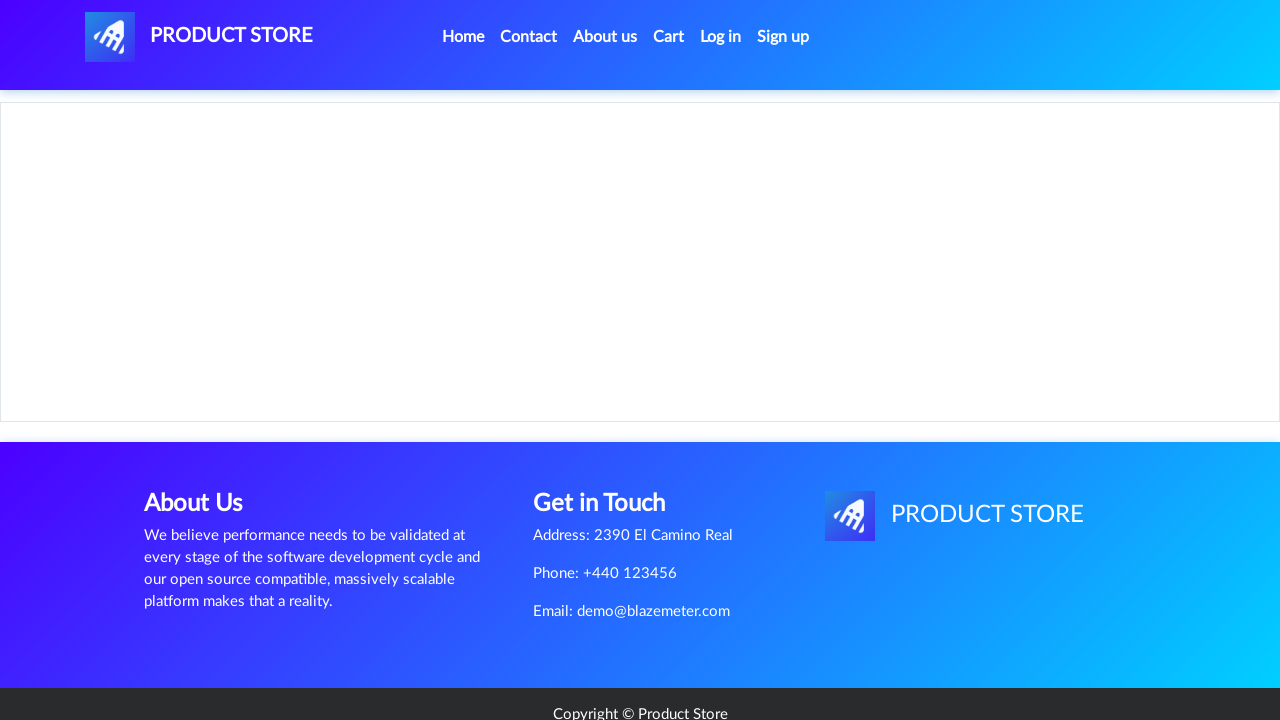

Waited for Add to Cart button to load
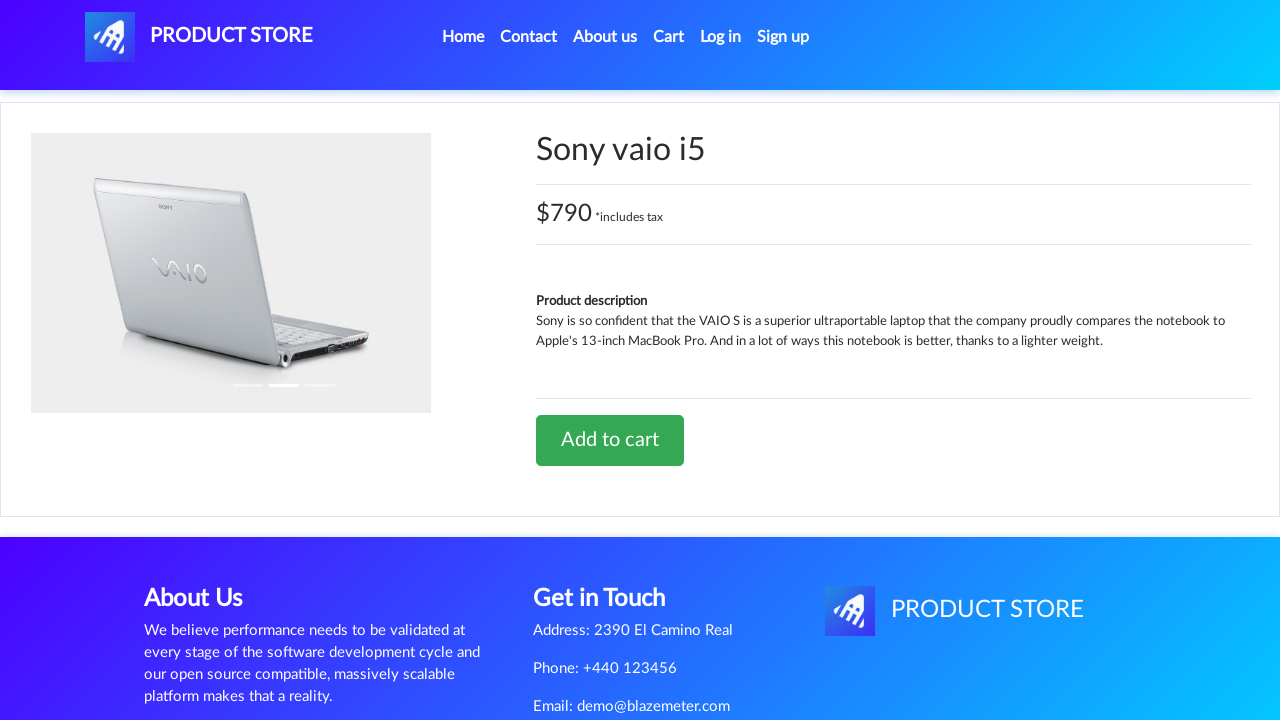

Clicked Add to Cart button at (610, 440) on .btn-success
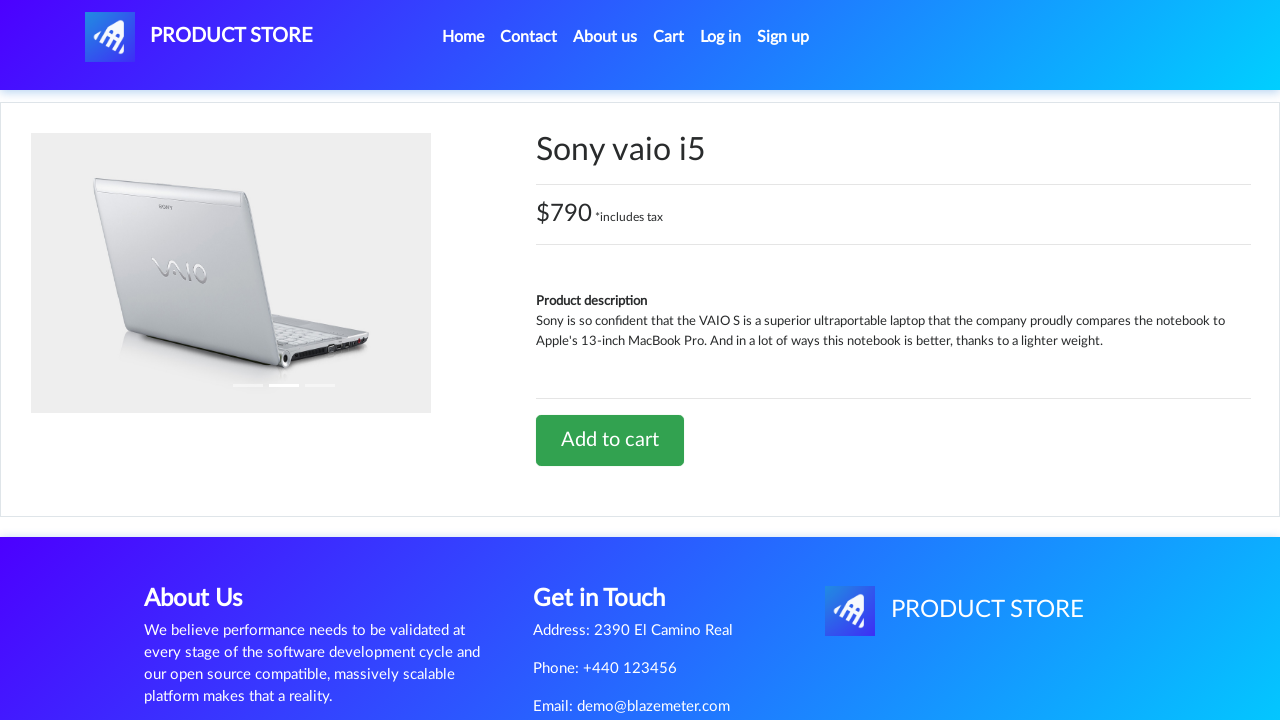

Accepted confirmation alert after adding to cart
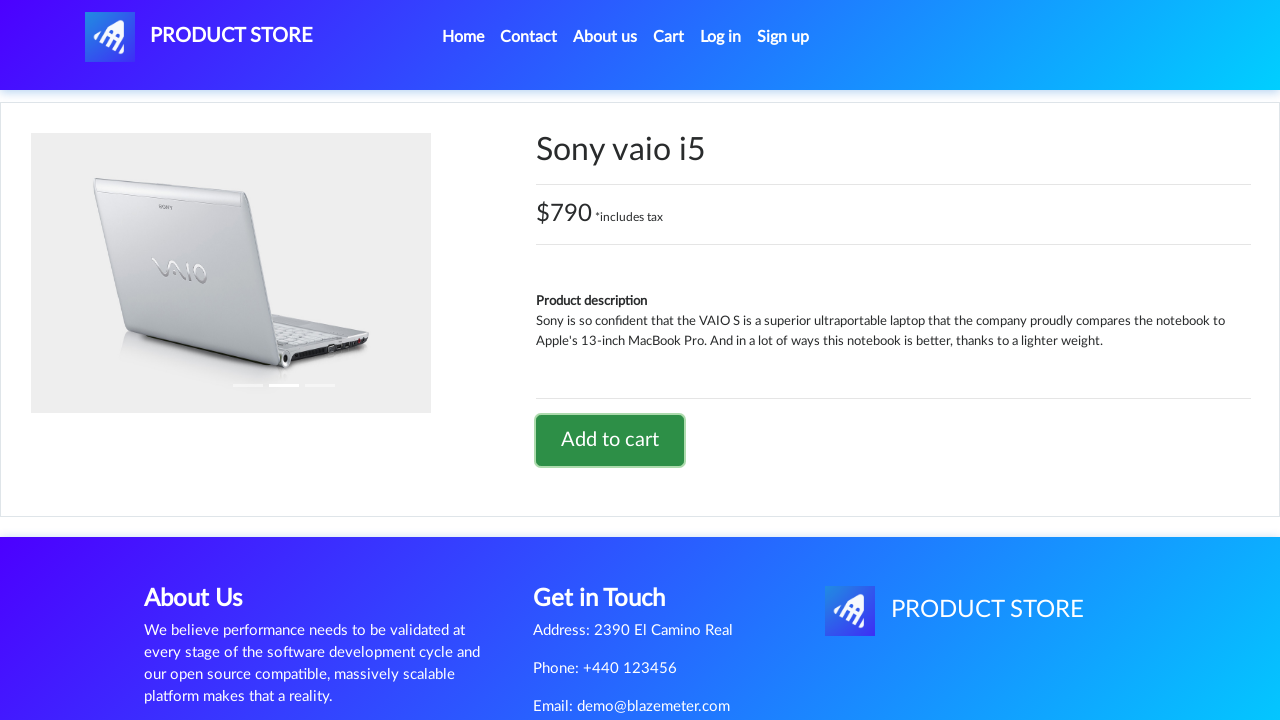

Clicked on Cart link at (669, 37) on ul li:nth-child(4) a
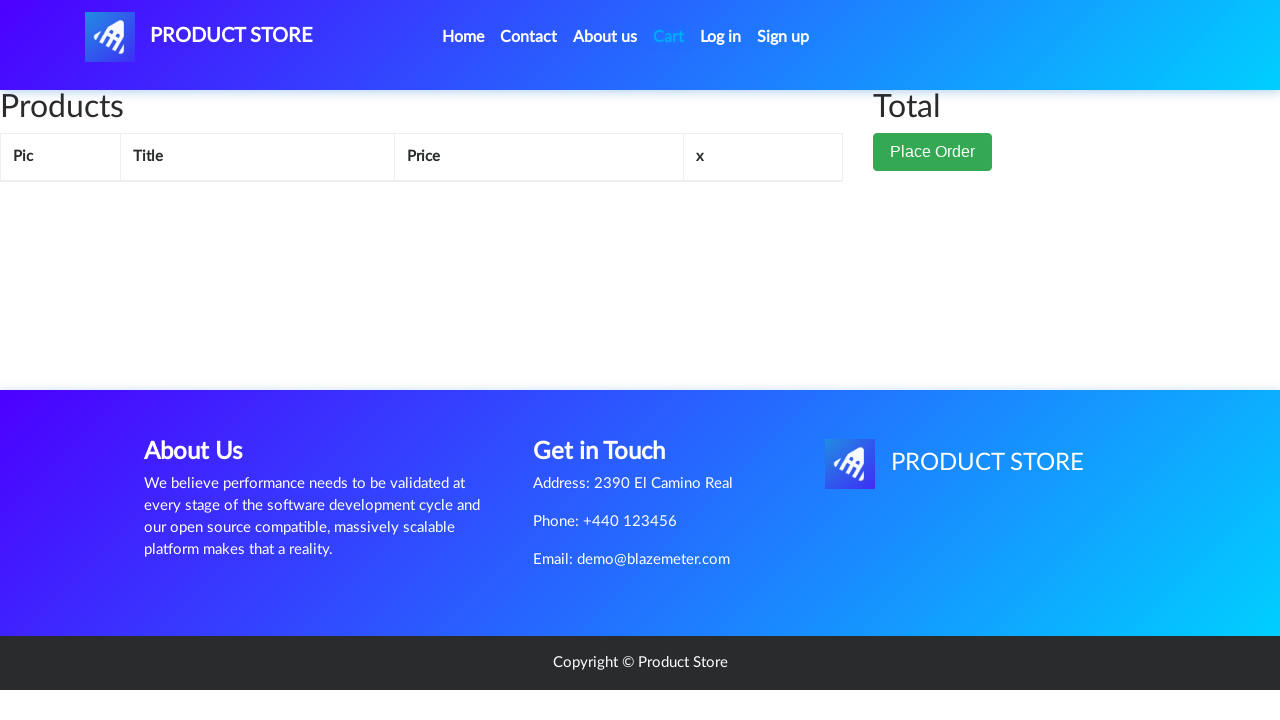

Waited for cart items to load
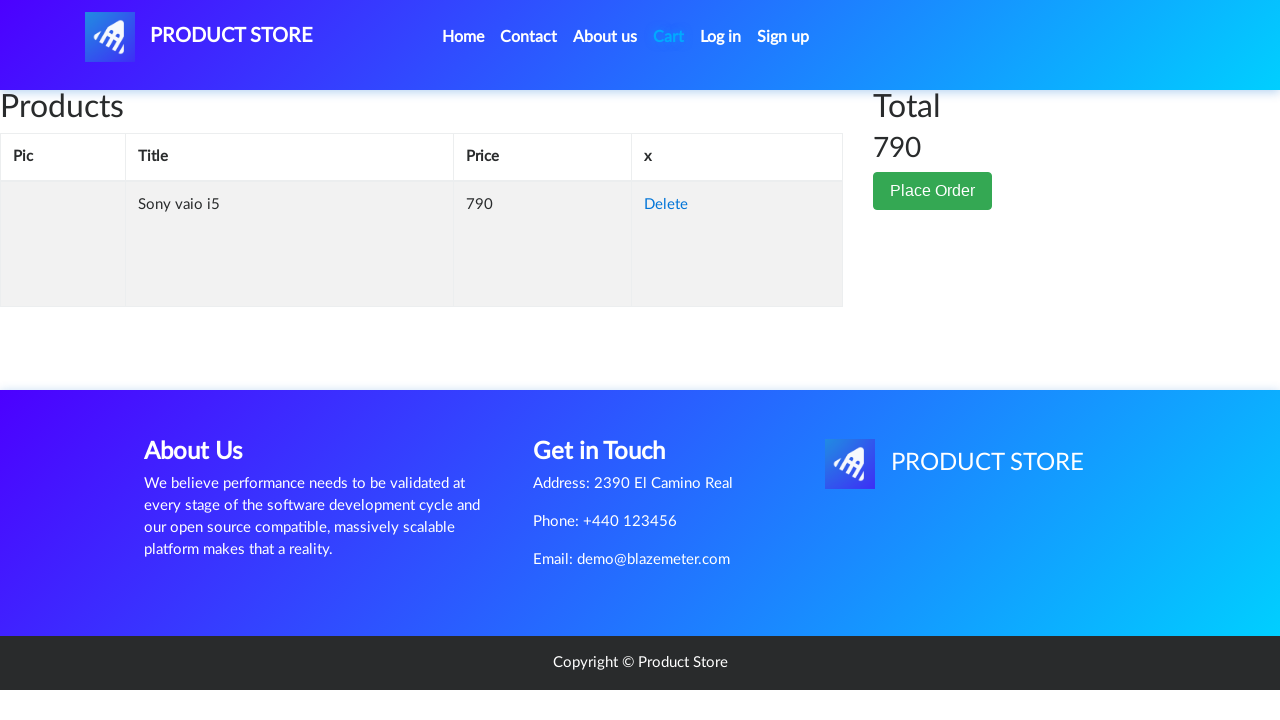

Clicked Place Order button at (933, 191) on .btn-success
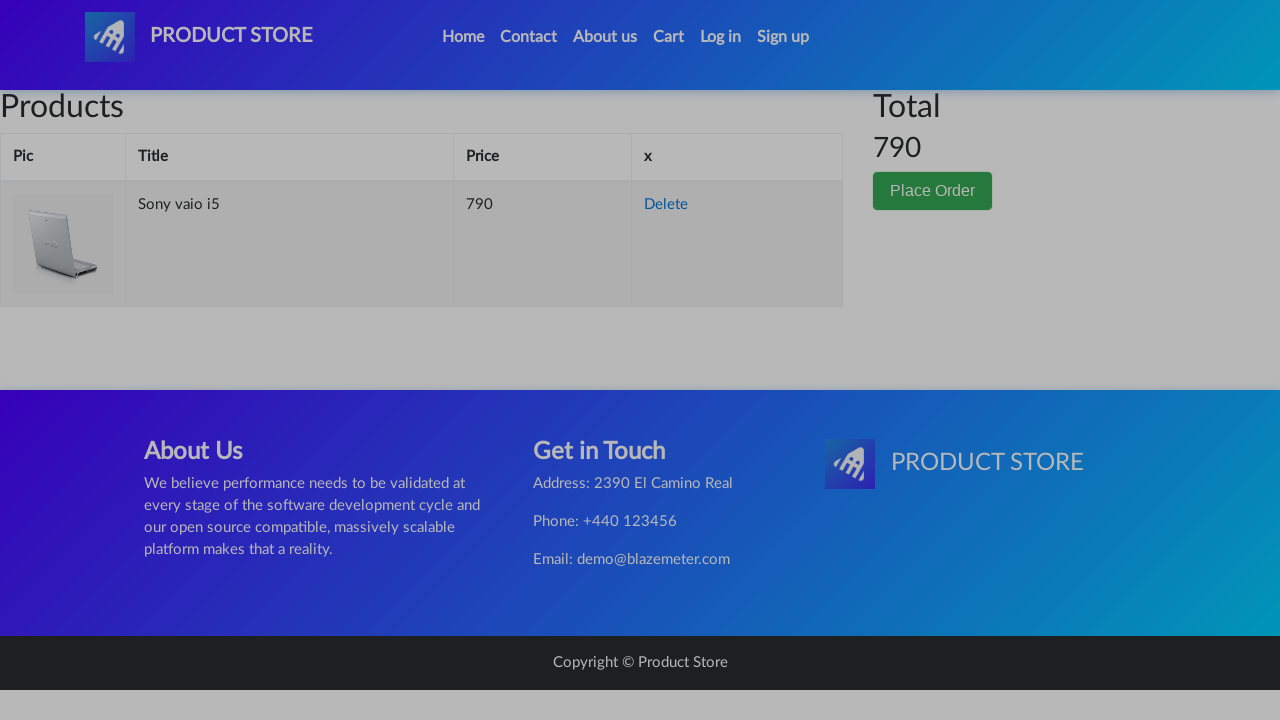

Waited for order form to load
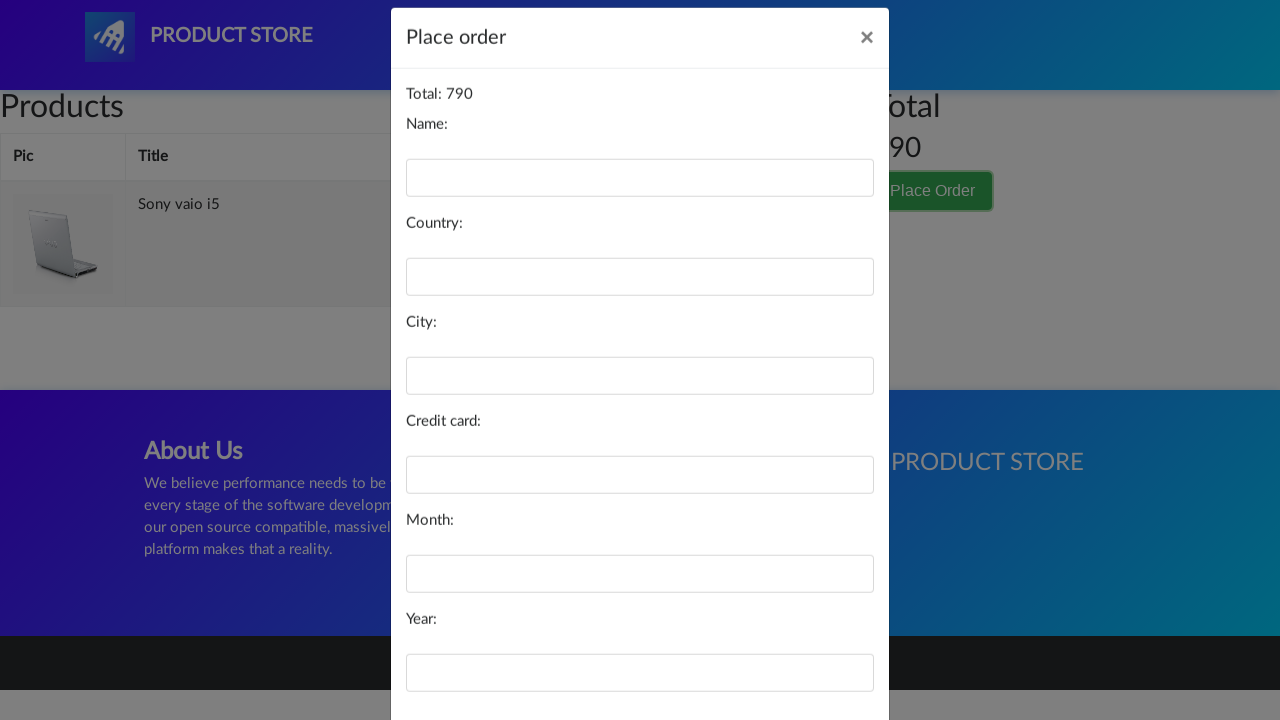

Filled name field with 'Juan Martinez' on #name
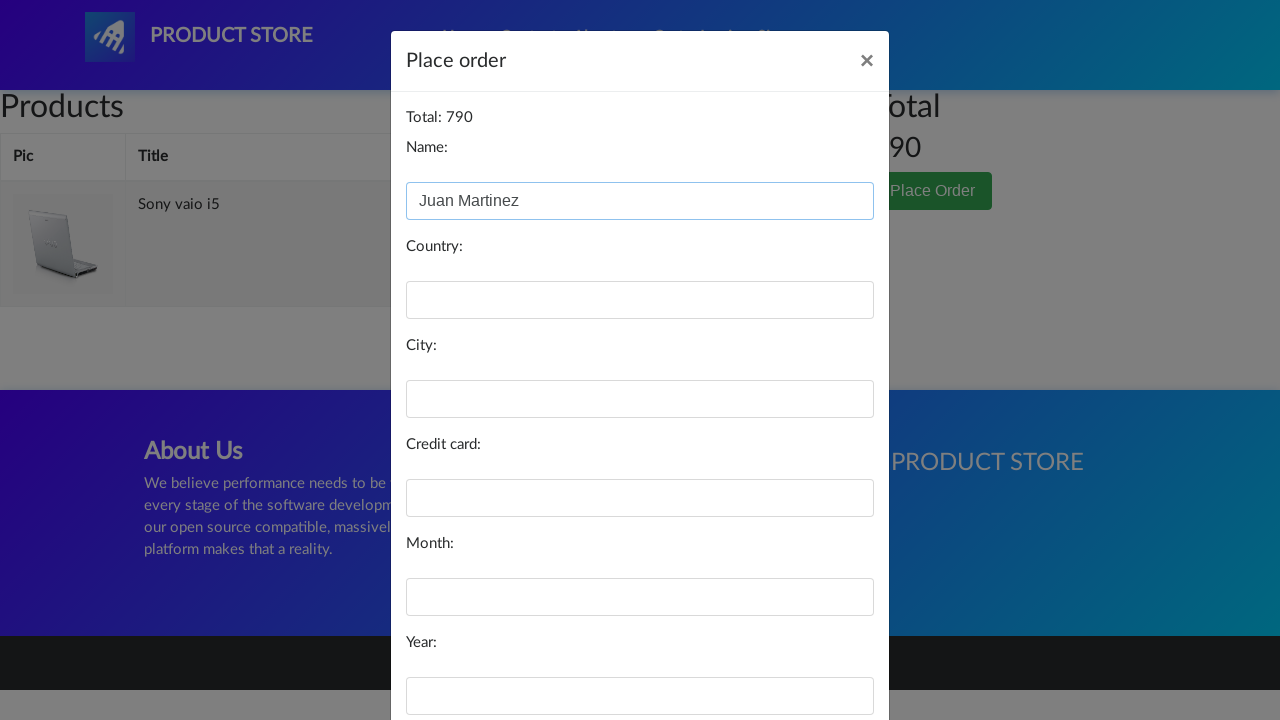

Filled country field with 'Peru' on #country
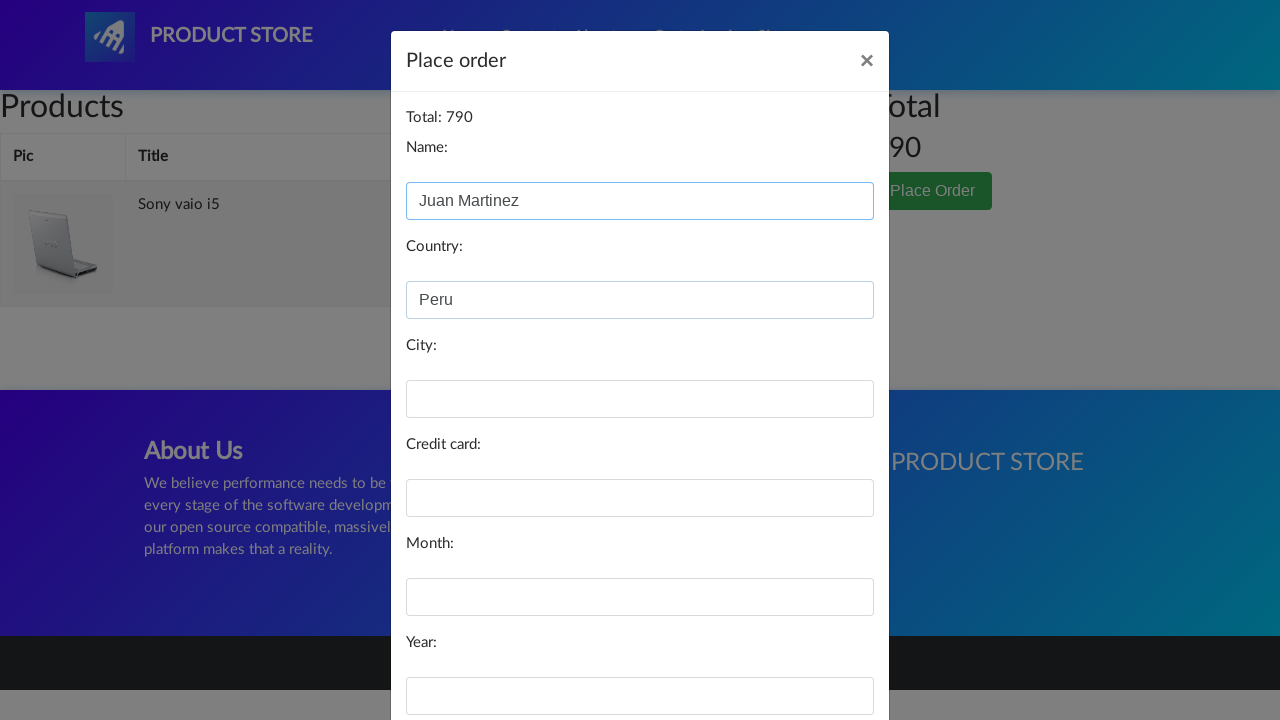

Filled city field with 'Cusco' on #city
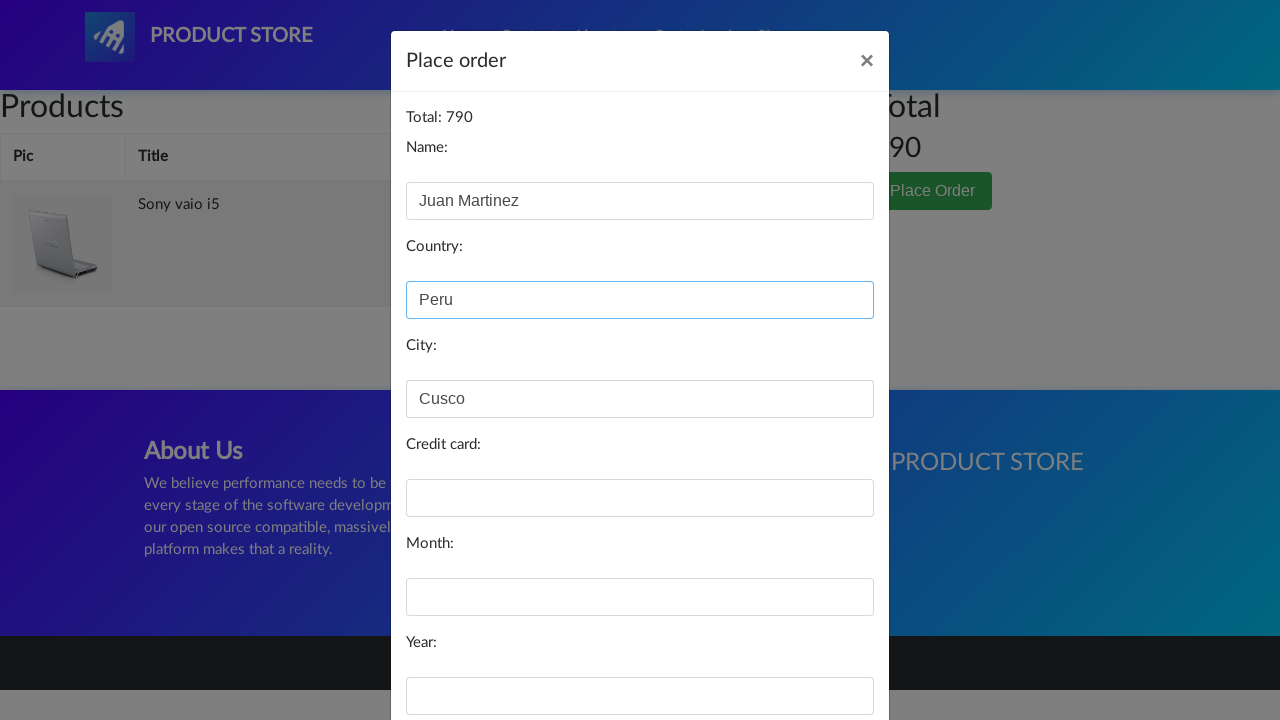

Filled card field with credit card number on #card
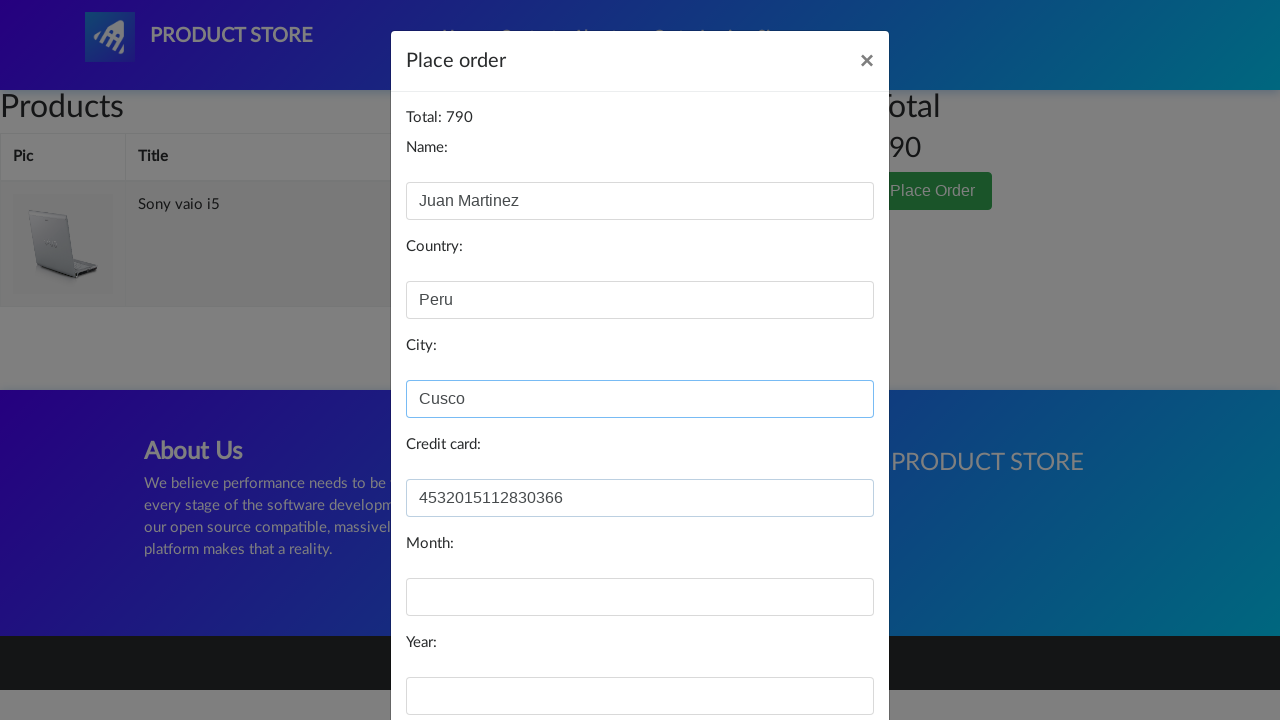

Filled month field with 'October' on #month
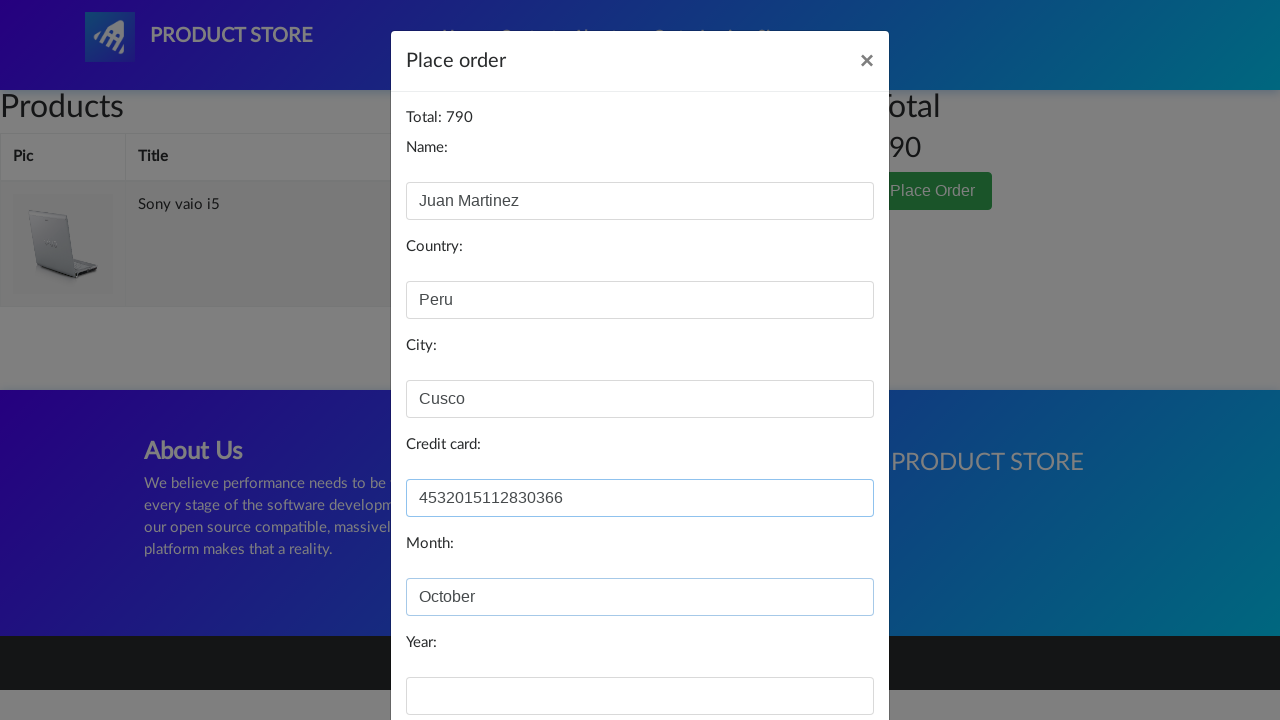

Filled year field with '2024' on #year
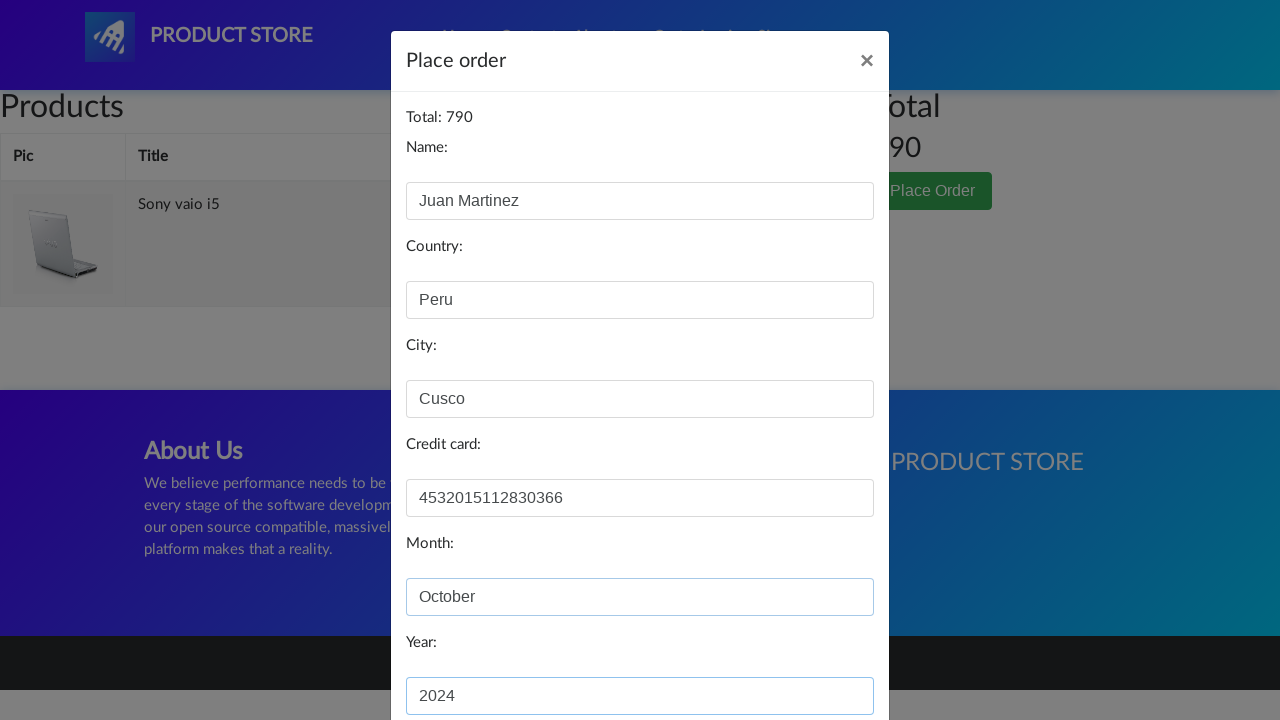

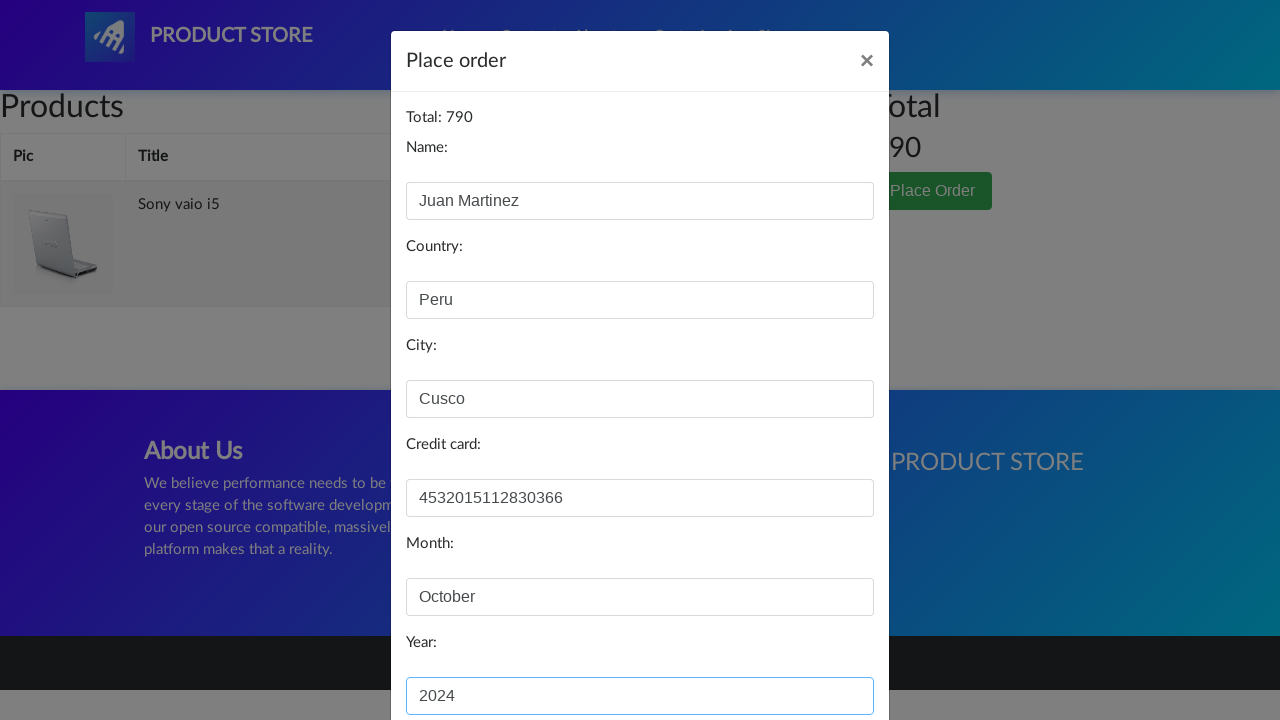